Automates drawing on YouIDraw canvas by selecting the brush tool and performing a series of mouse movements to create a pattern

Starting URL: https://www.youidraw.com/apps/painter/

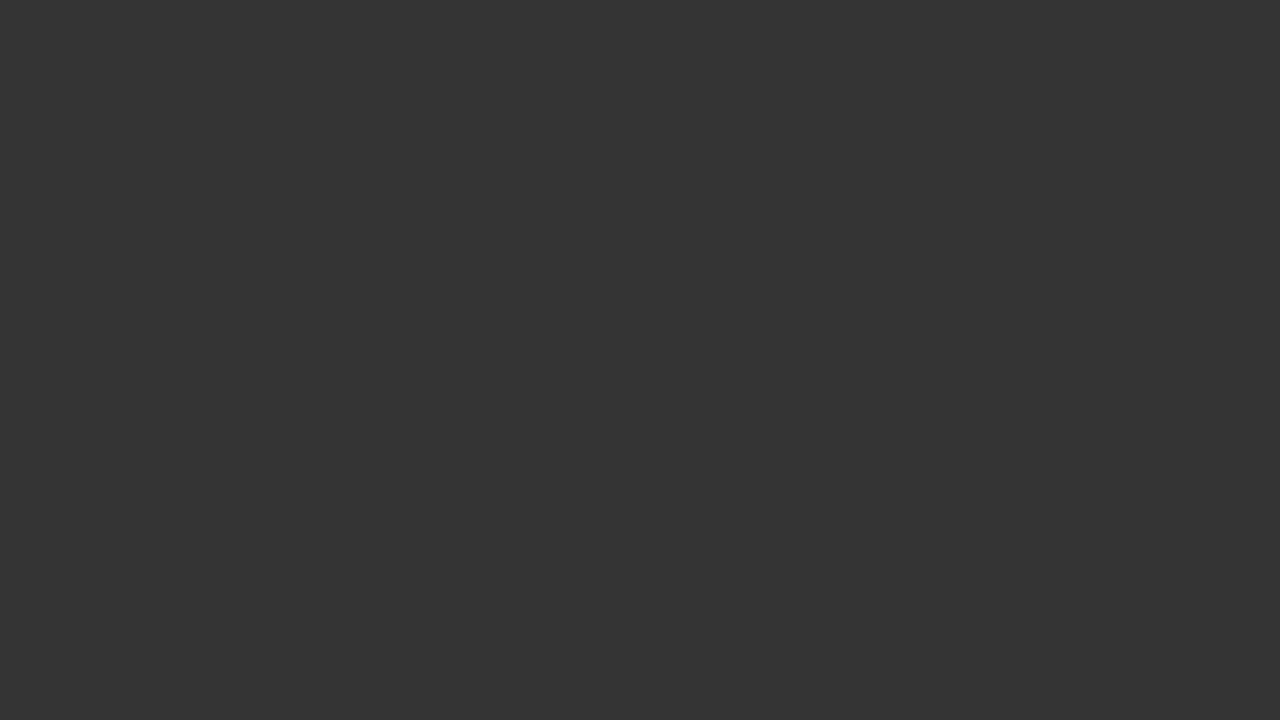

Clicked brush tool to select it at (20, 360) on #brush
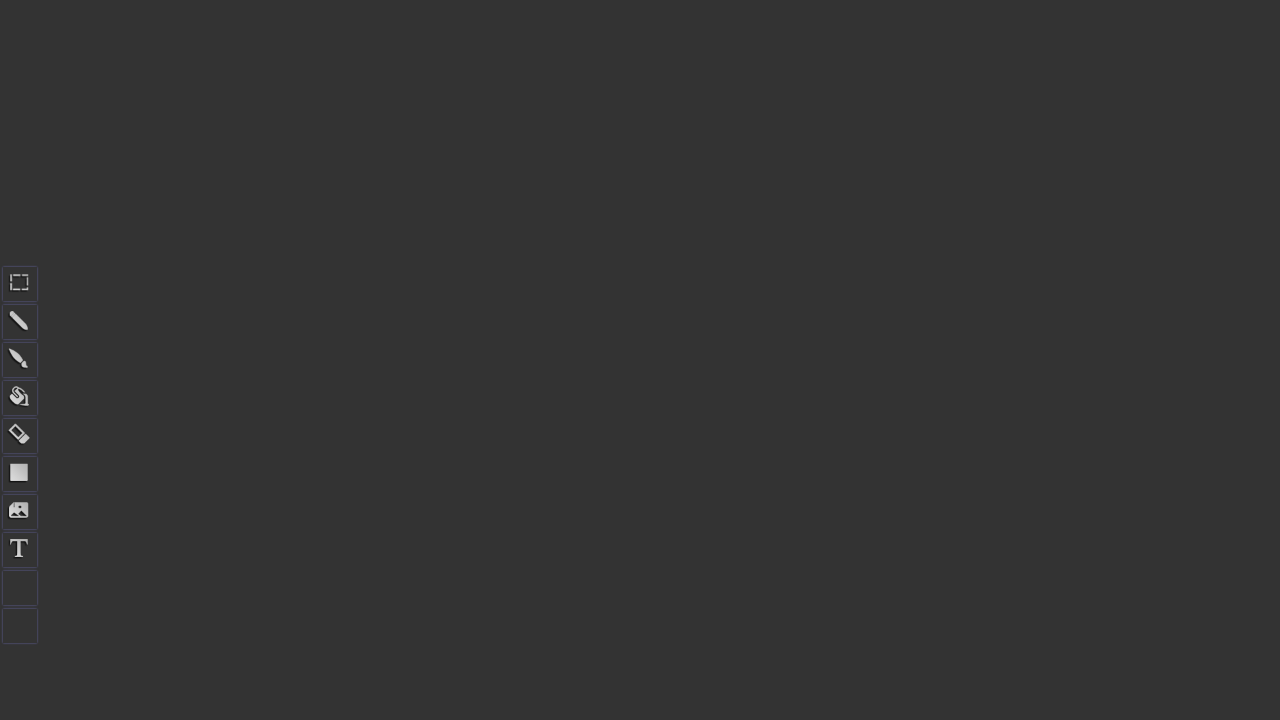

Located canvas element
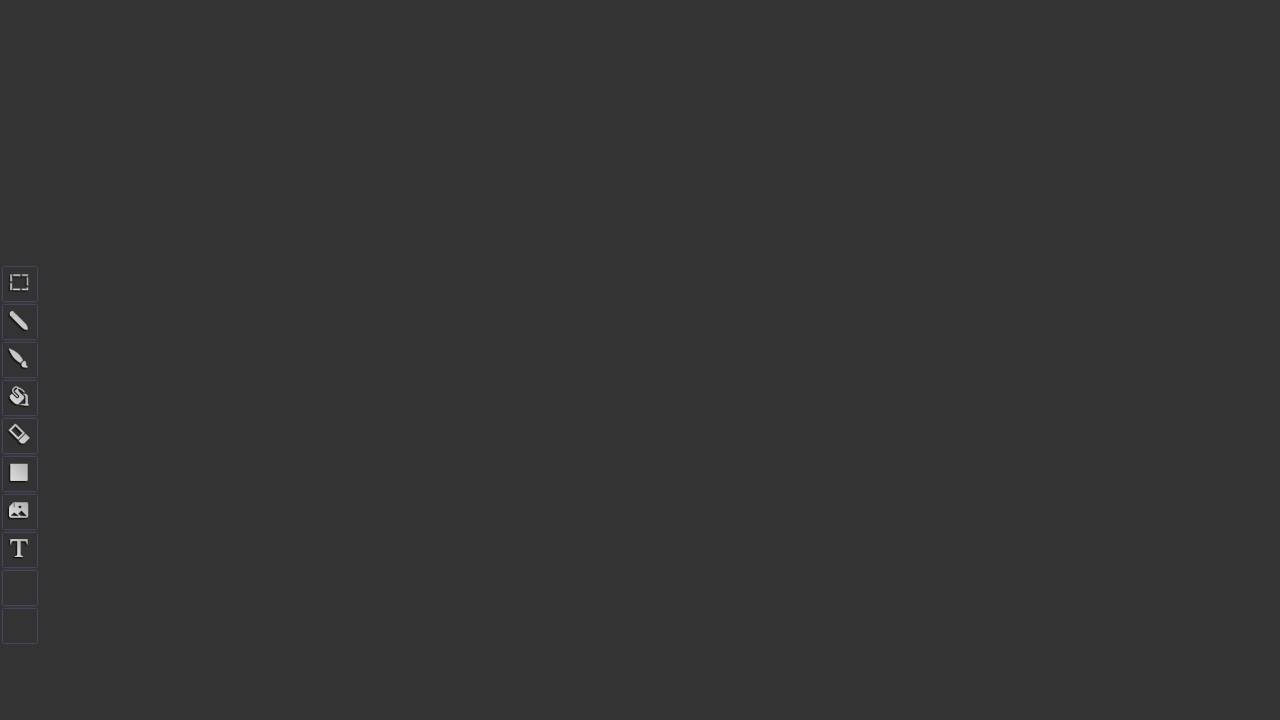

Moved mouse to canvas center at (150, 2315)
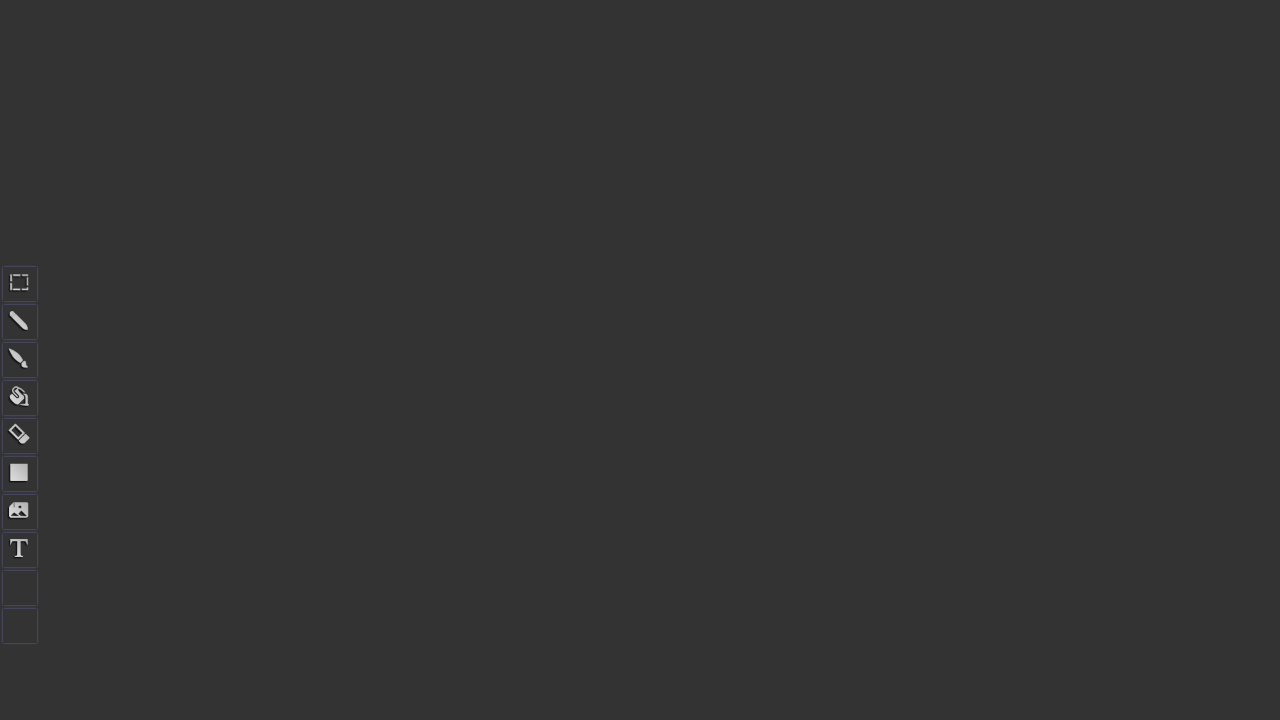

Pressed mouse button down at (150, 2315)
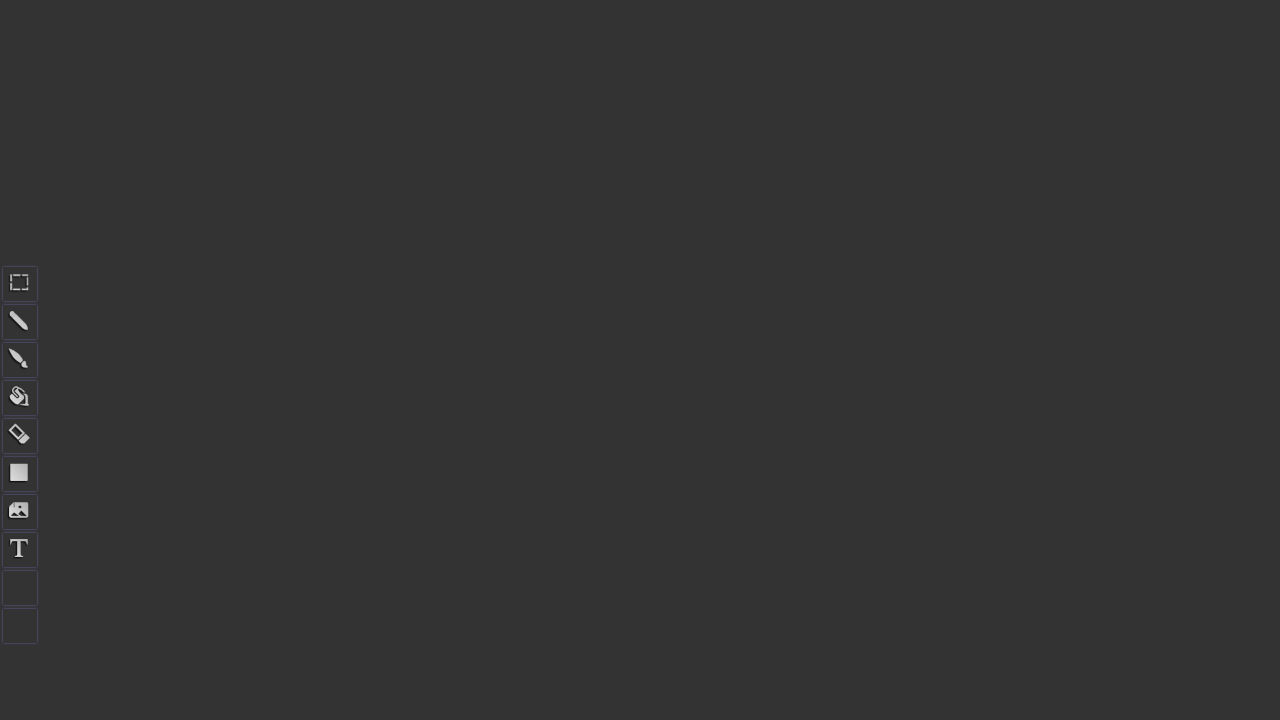

Drew upward line on canvas (first pattern start) at (150, 2115)
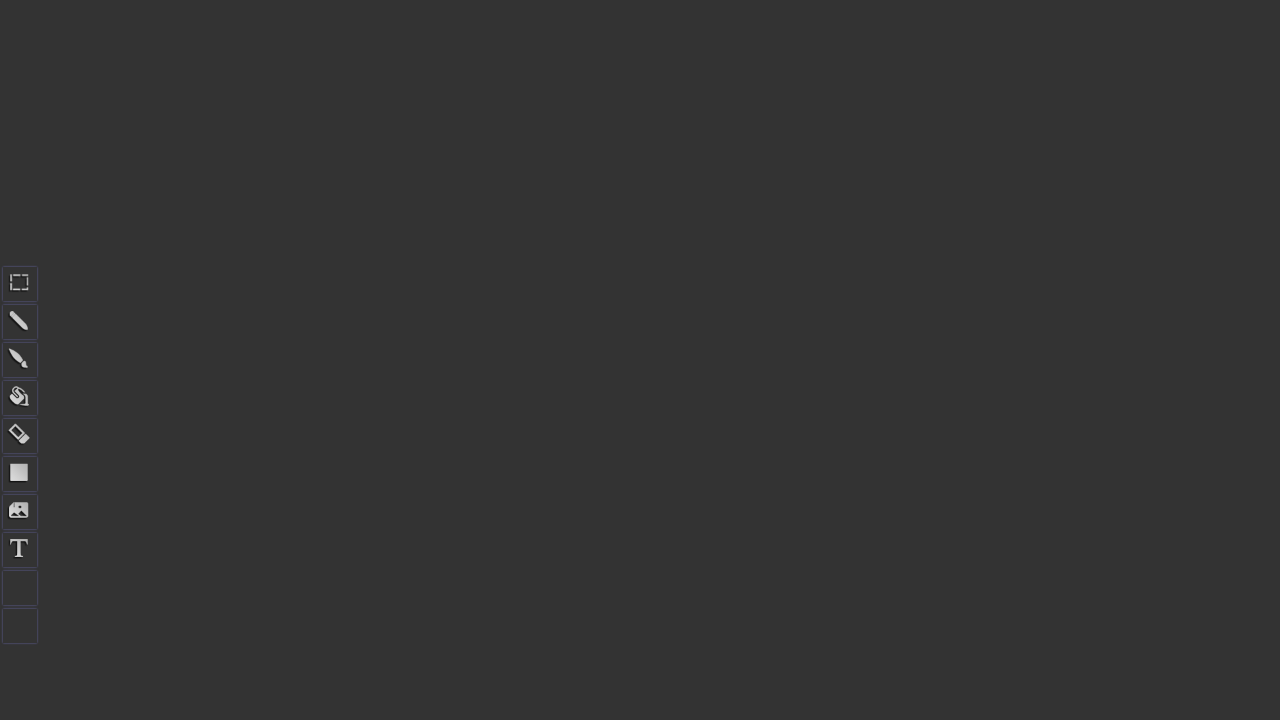

Drew horizontal line to the right at (250, 2115)
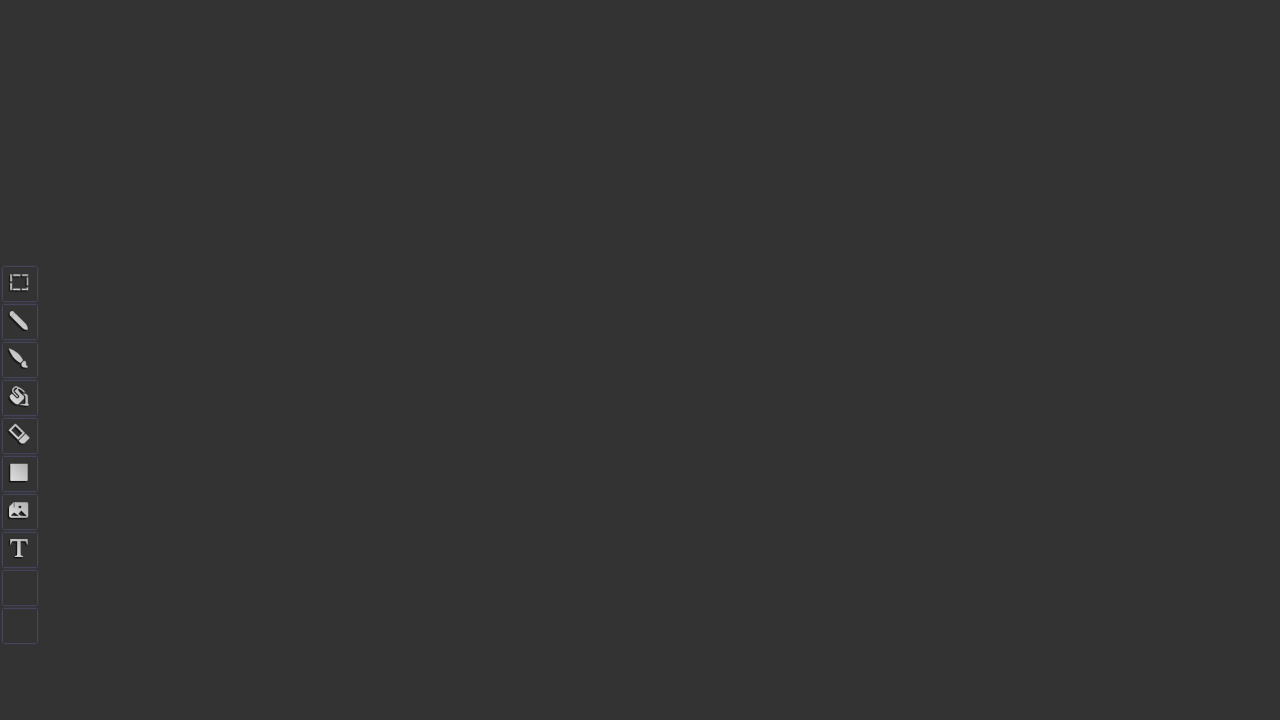

Released mouse button at (250, 2115)
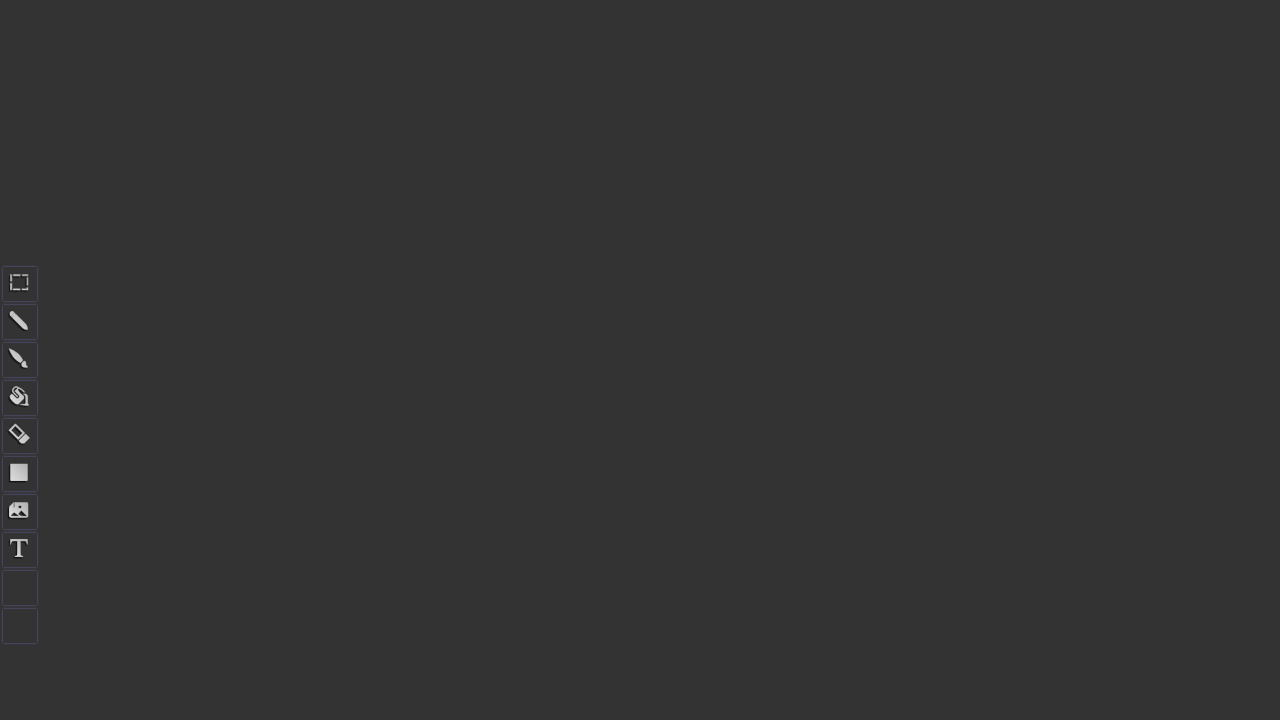

Clicked at end point of first line sequence at (250, 2115)
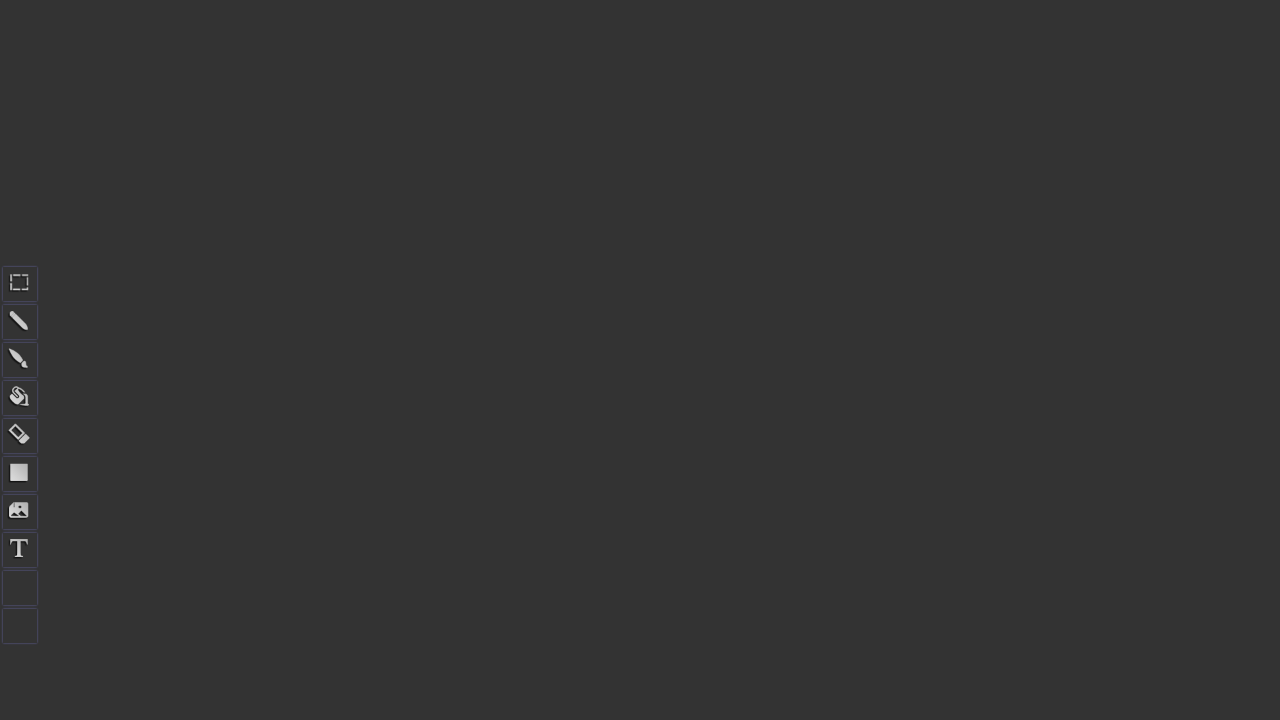

Moved mouse back to canvas center for second line at (150, 2315)
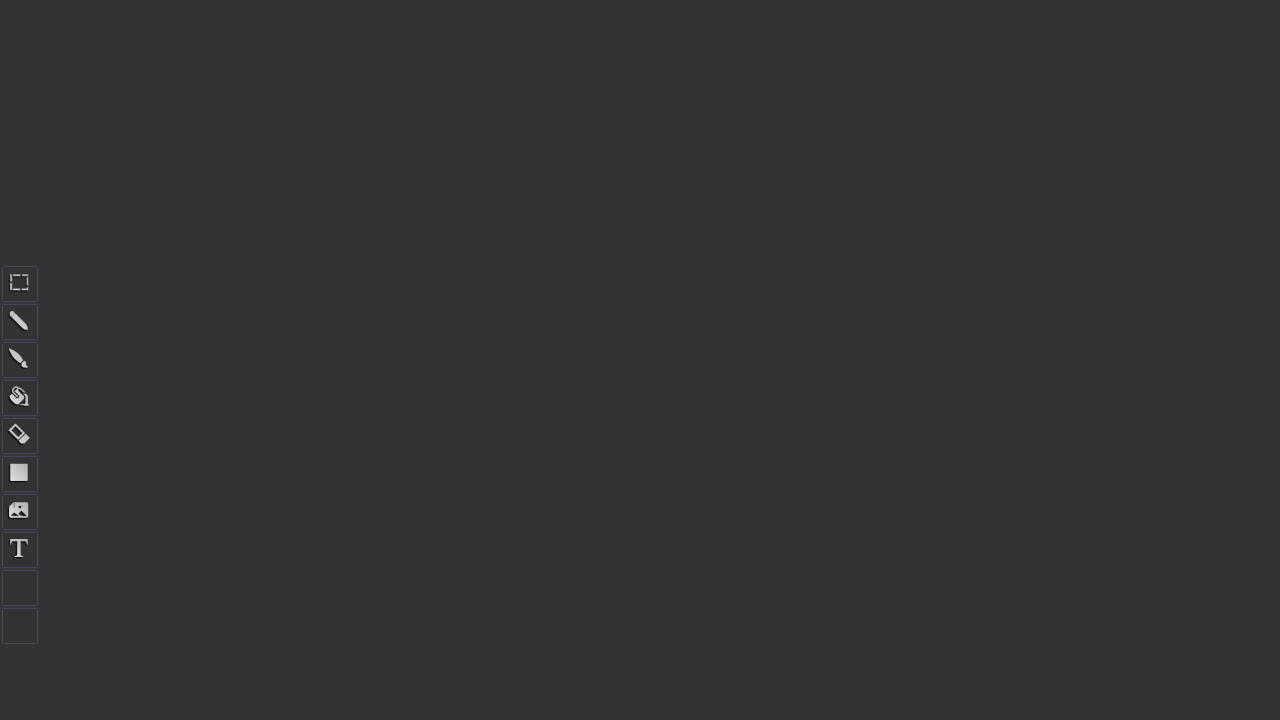

Pressed mouse button down for second line at (150, 2315)
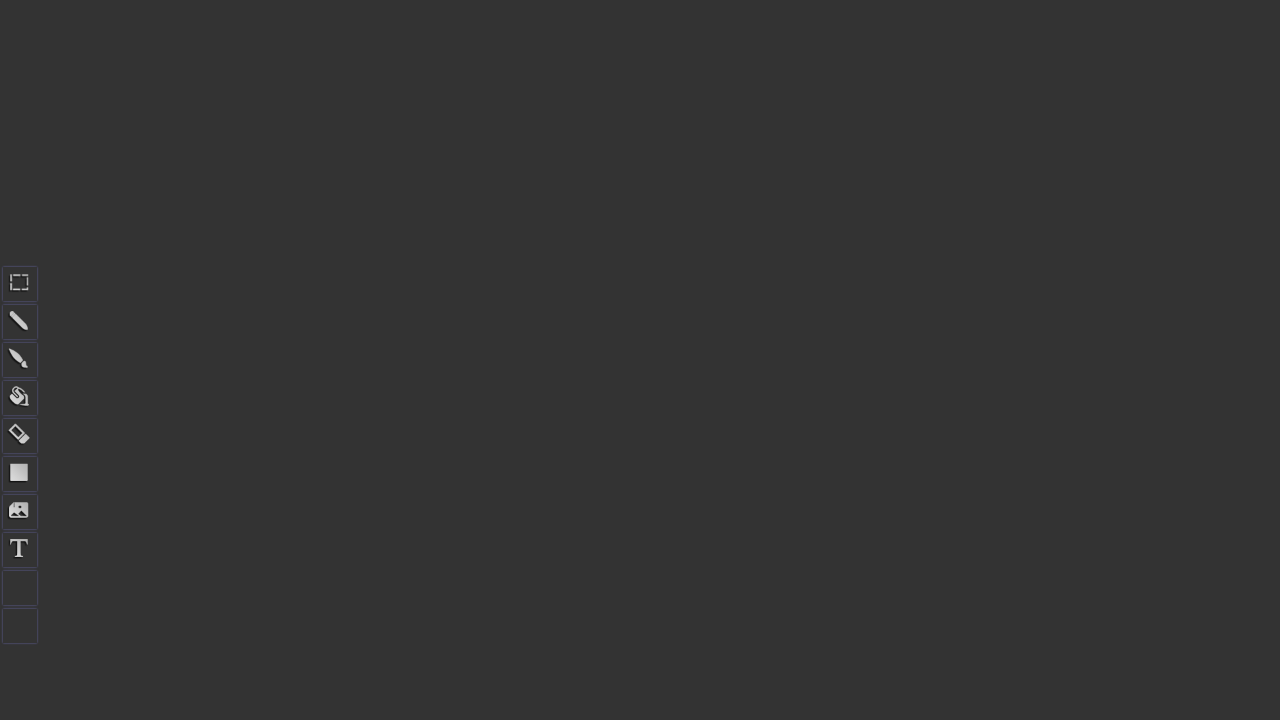

Drew horizontal line to the right at (250, 2315)
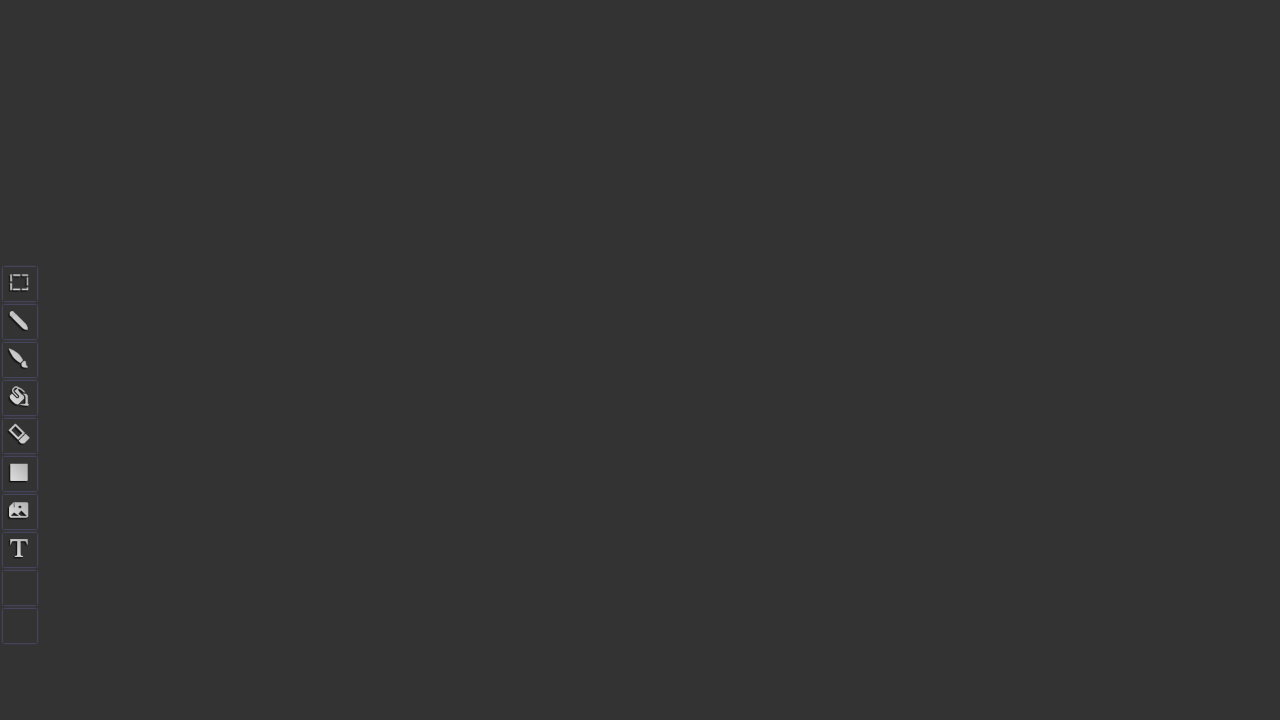

Released mouse button at (250, 2315)
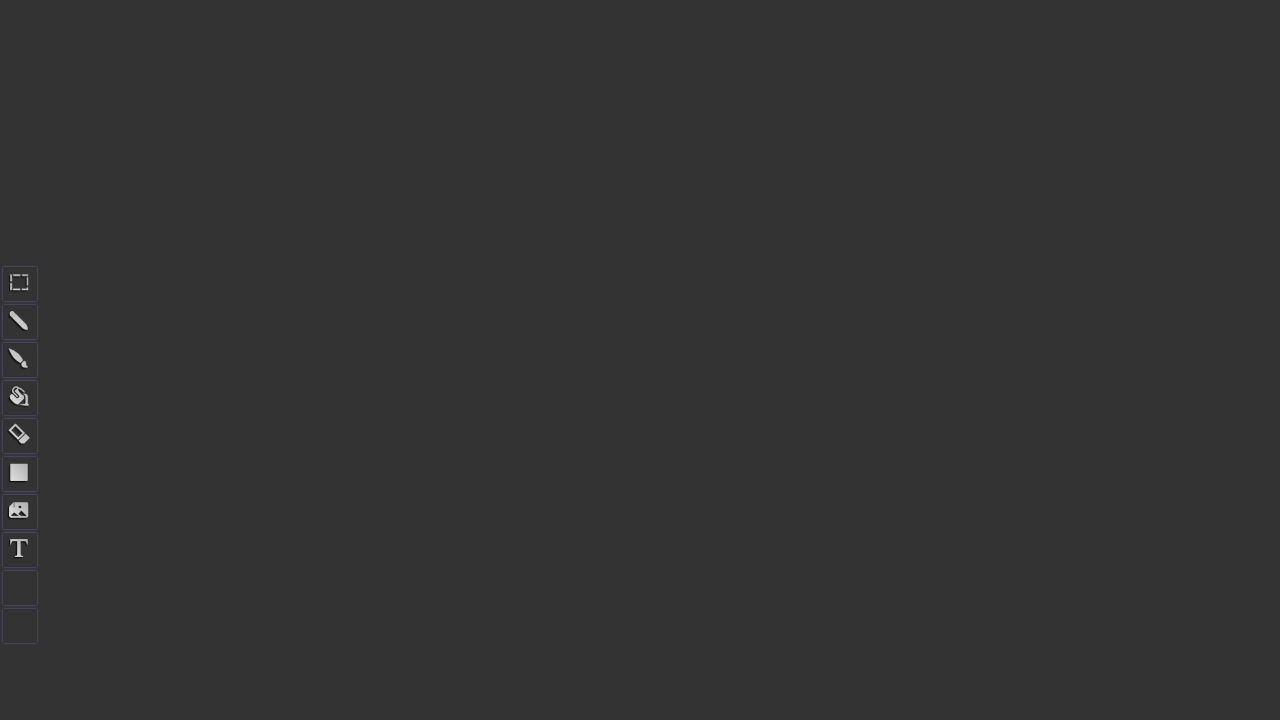

Clicked at end point of second line at (250, 2315)
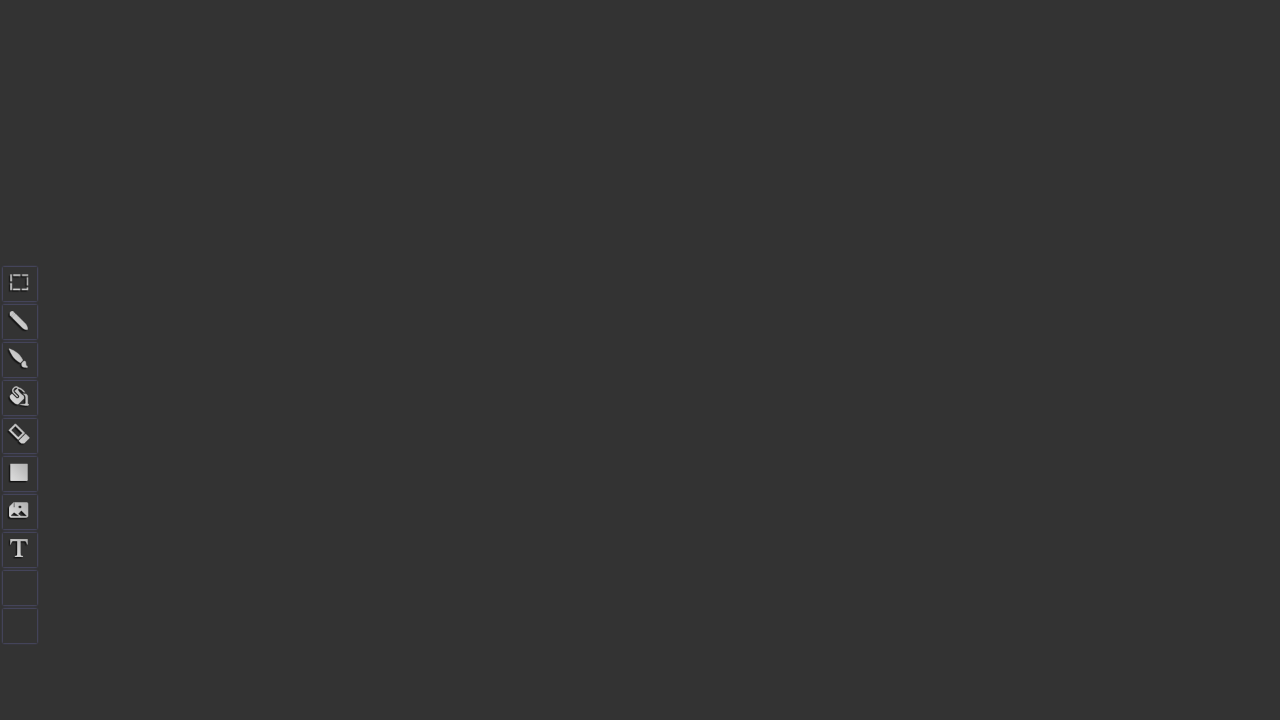

Moved mouse to canvas center for third line at (150, 2315)
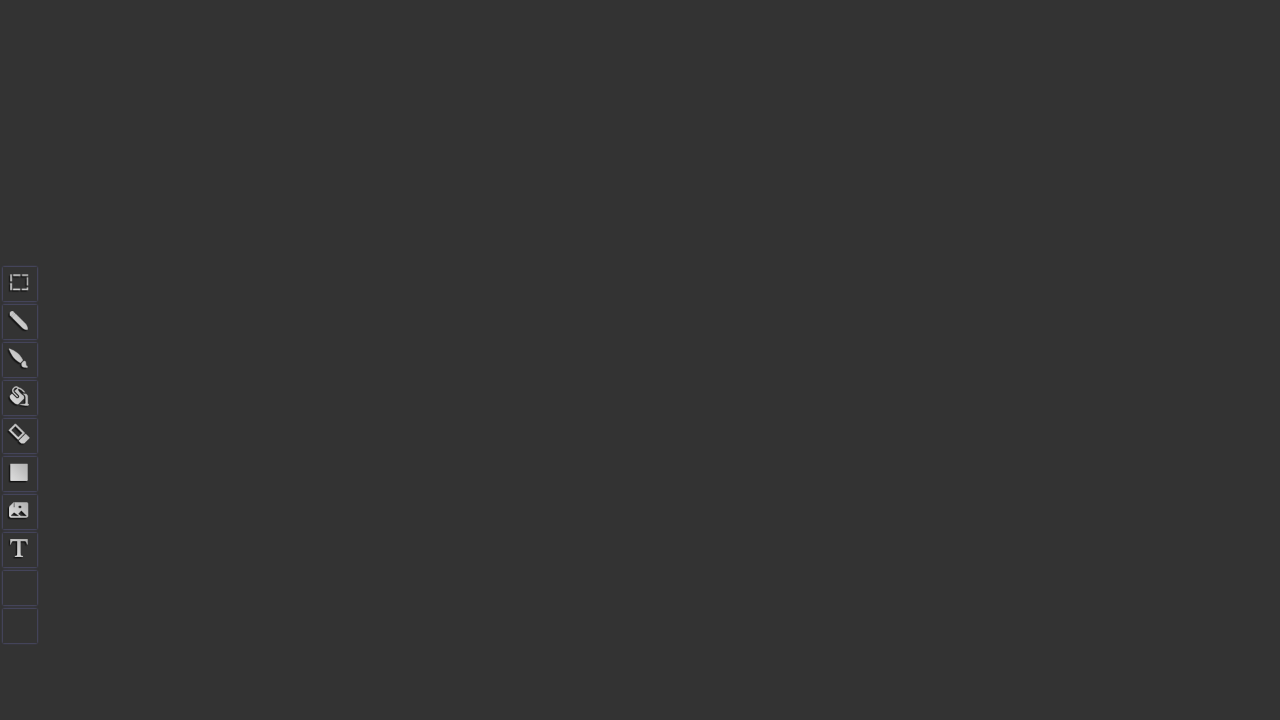

Pressed mouse button down for third line at (150, 2315)
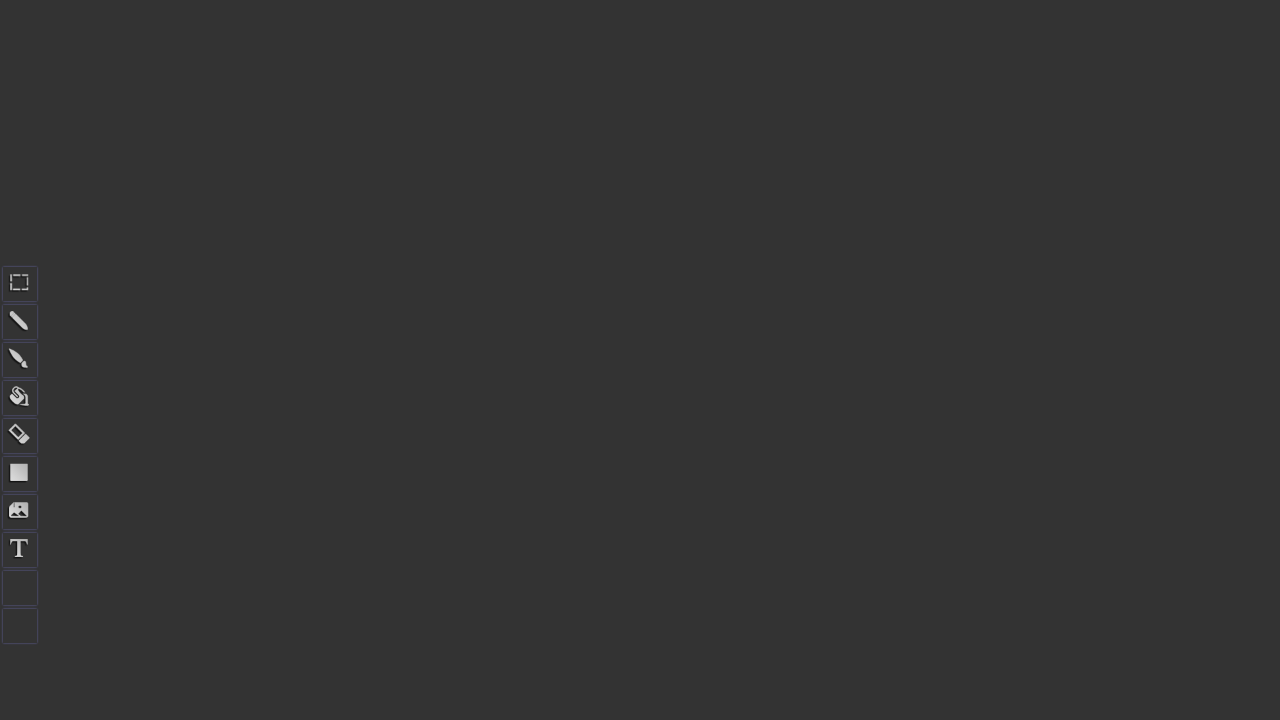

Drew upward line at (150, 2215)
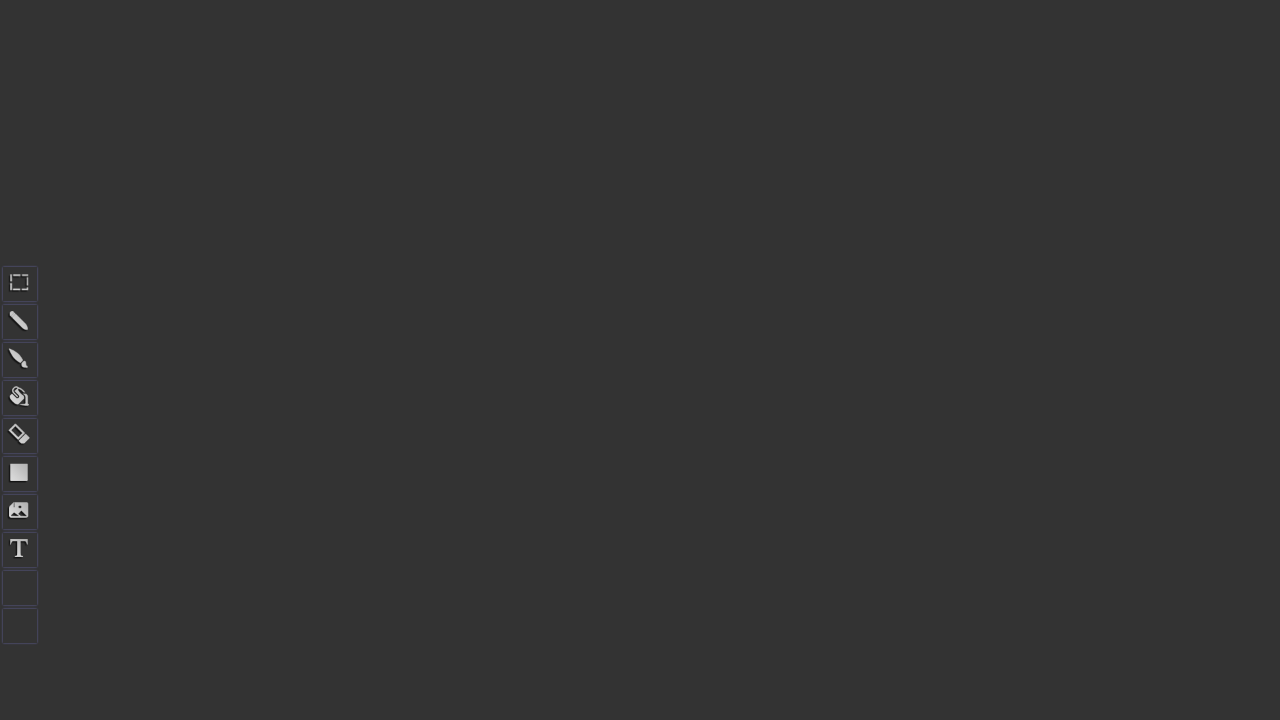

Drew horizontal line to the right at (250, 2215)
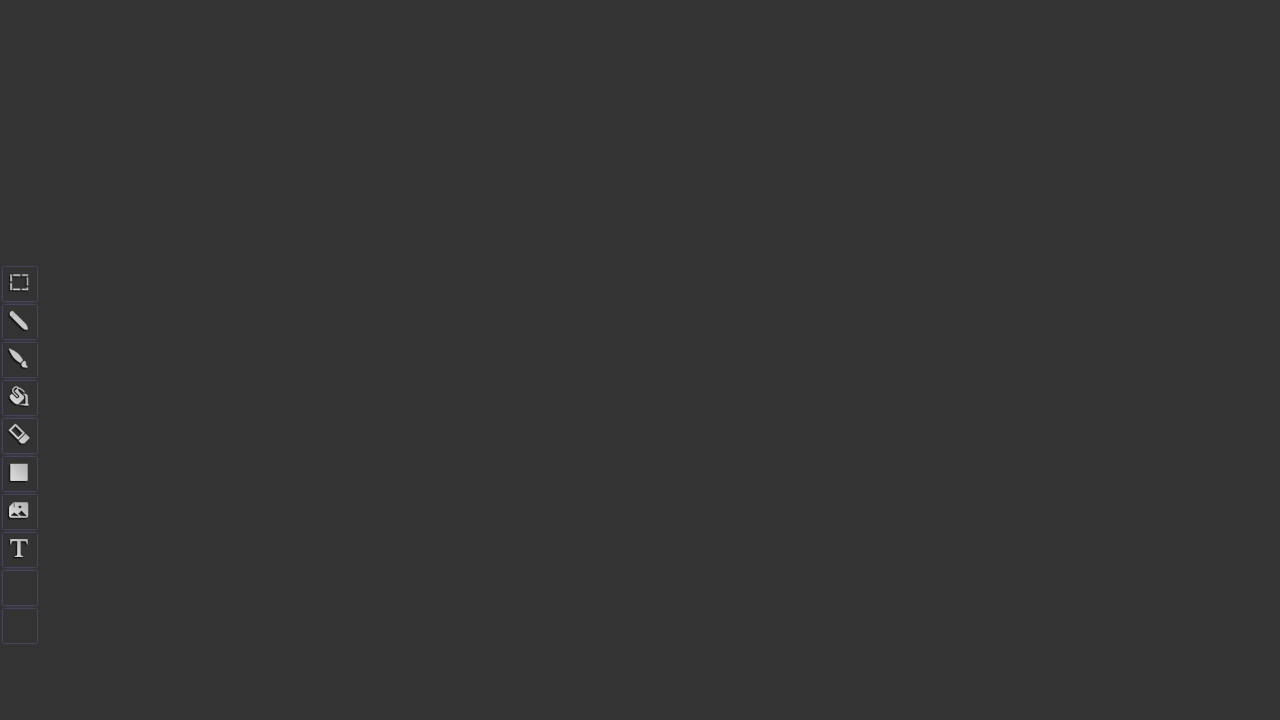

Released mouse button at (250, 2215)
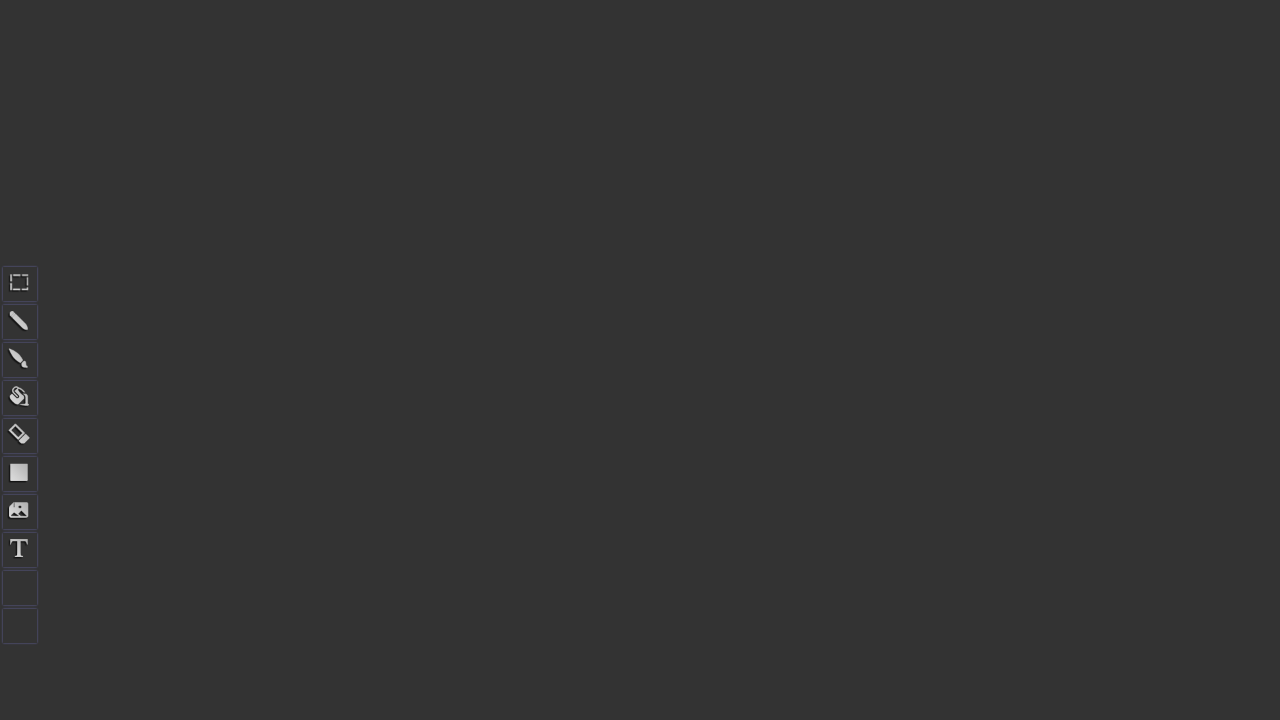

Clicked at end point of third line at (250, 2215)
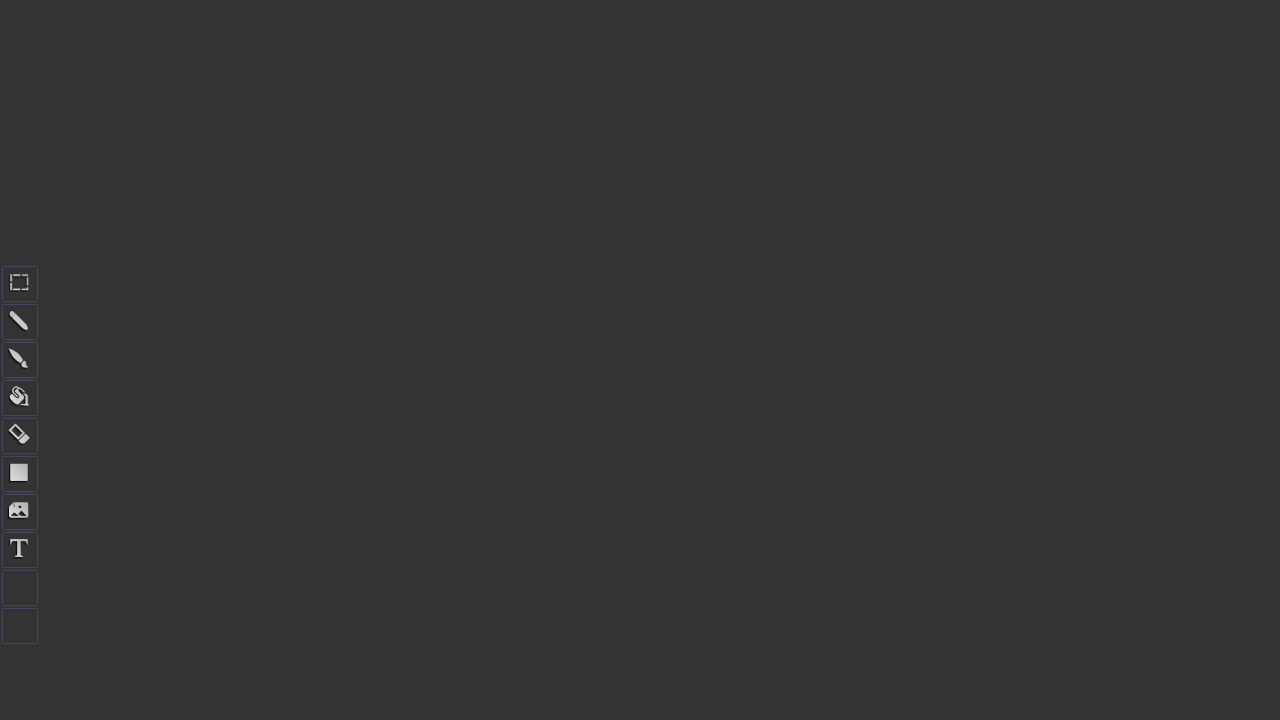

Moved mouse to starting position of second drawing sequence at (350, 2315)
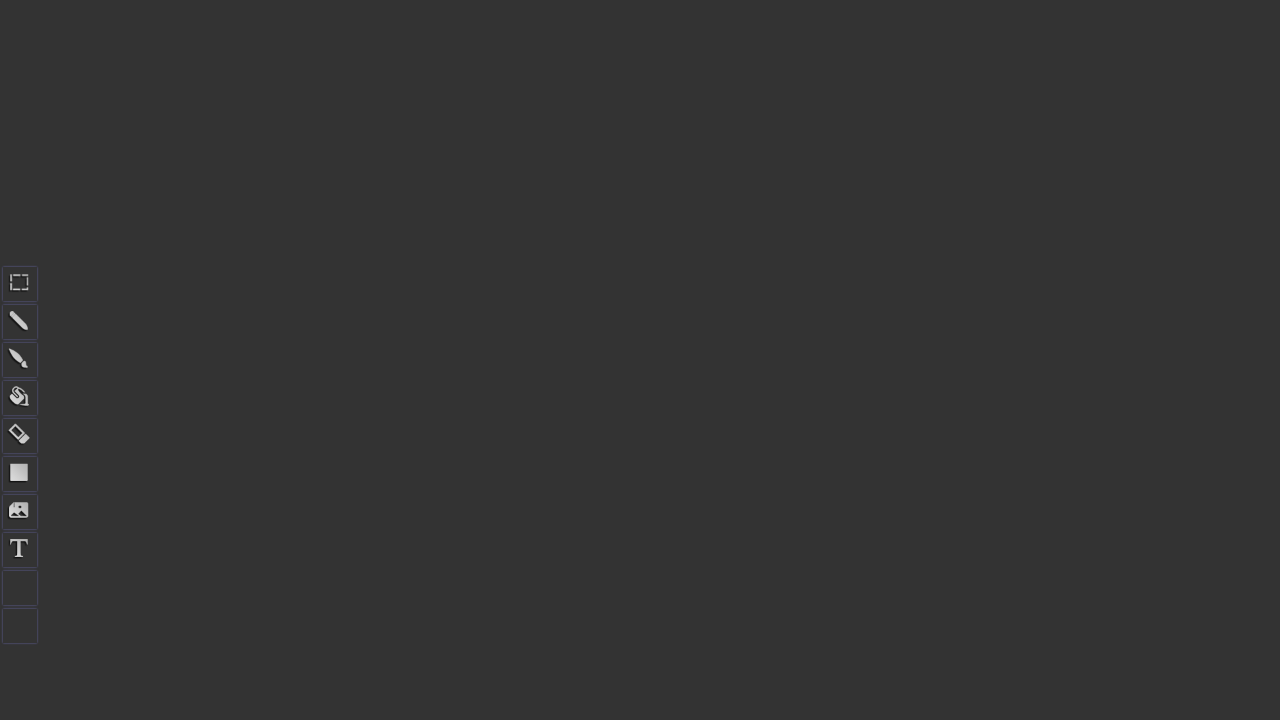

Pressed mouse button down for second pattern at (350, 2315)
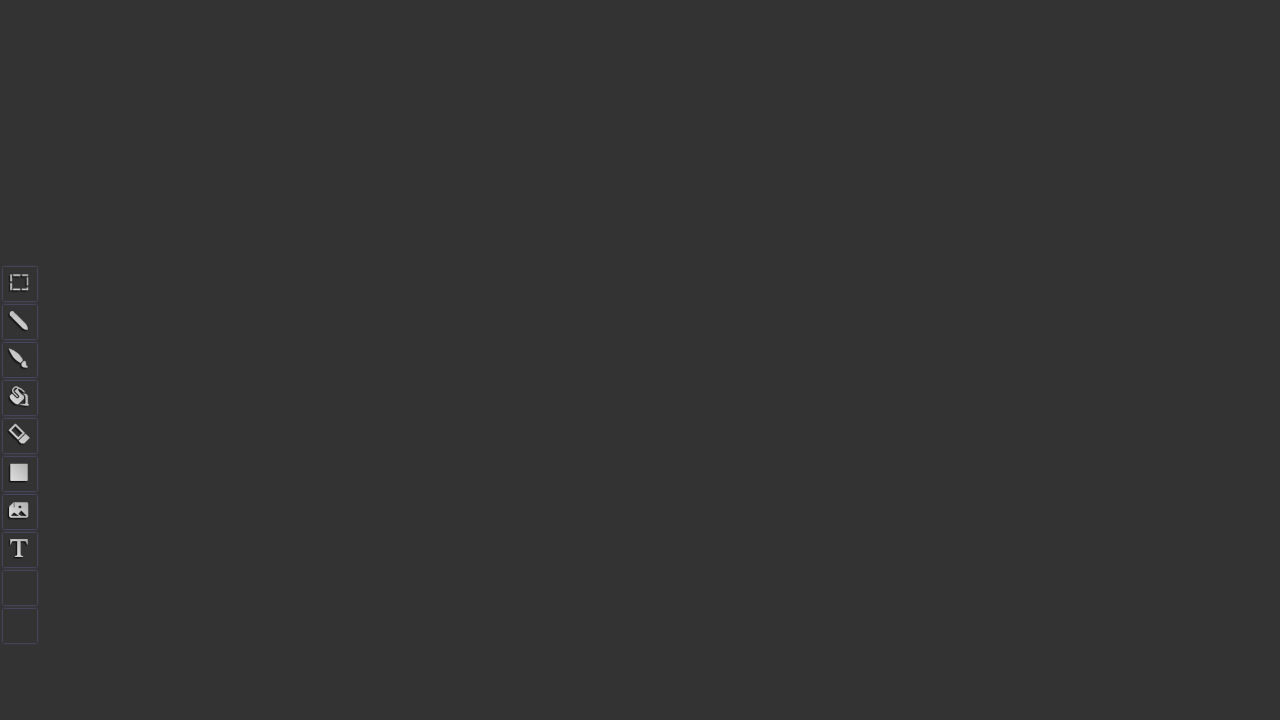

Drew upward line at (350, 2115)
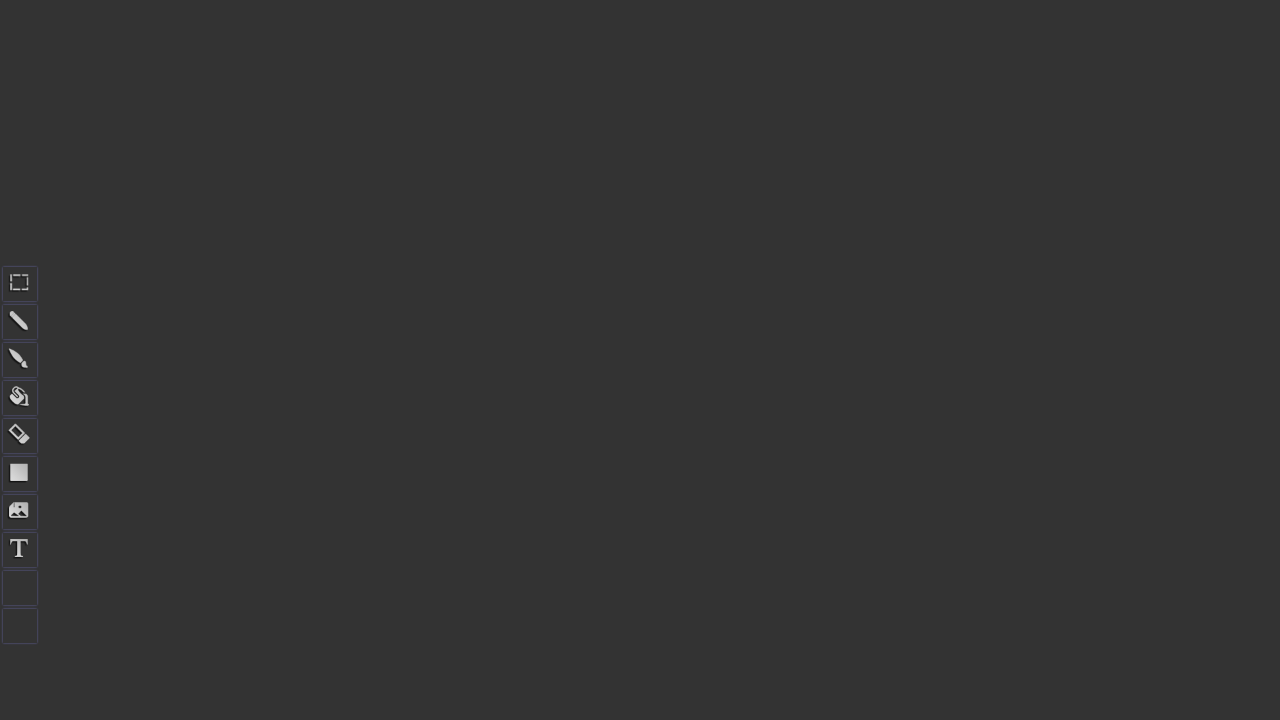

Drew horizontal line to the right at (450, 2115)
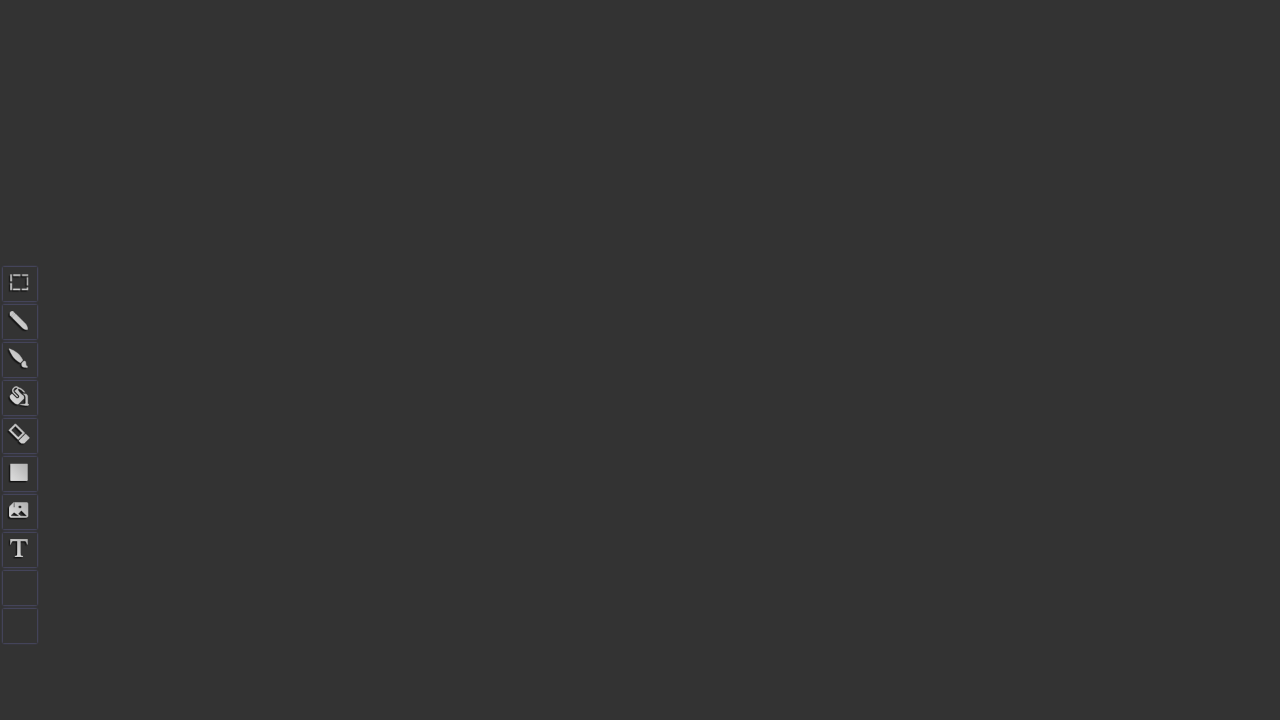

Drew downward line at (450, 2215)
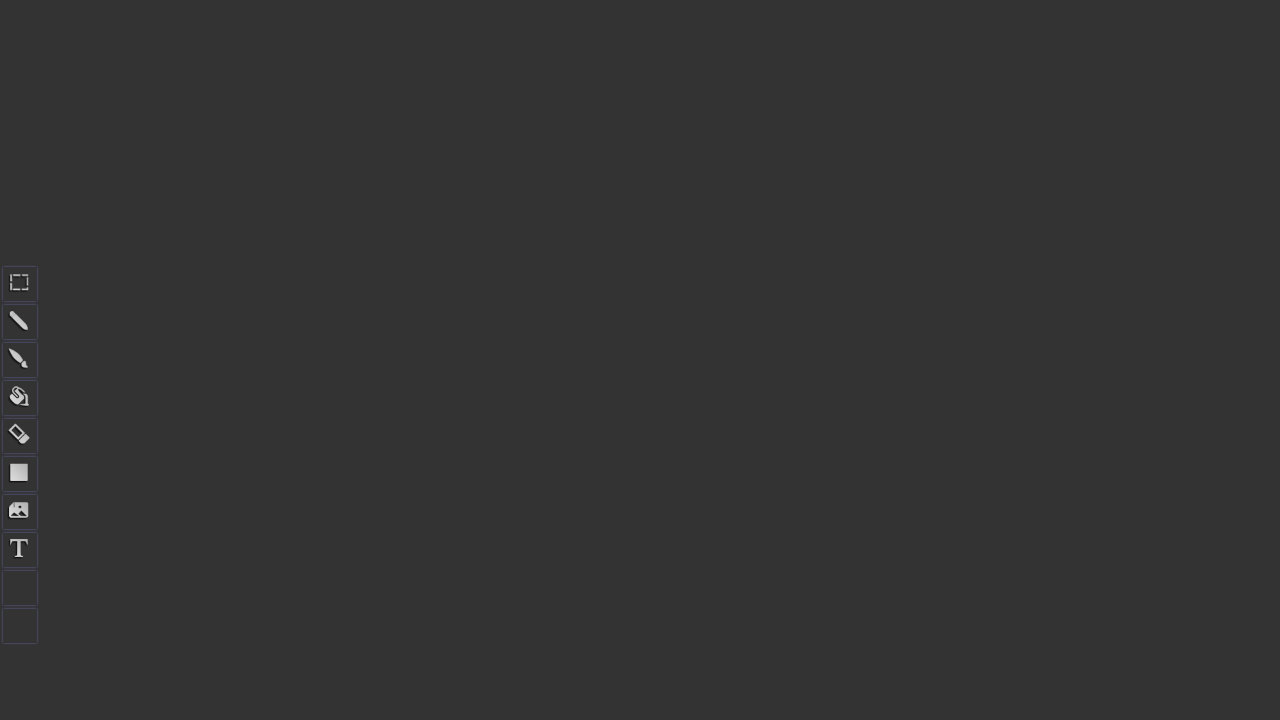

Drew horizontal line to the left at (350, 2215)
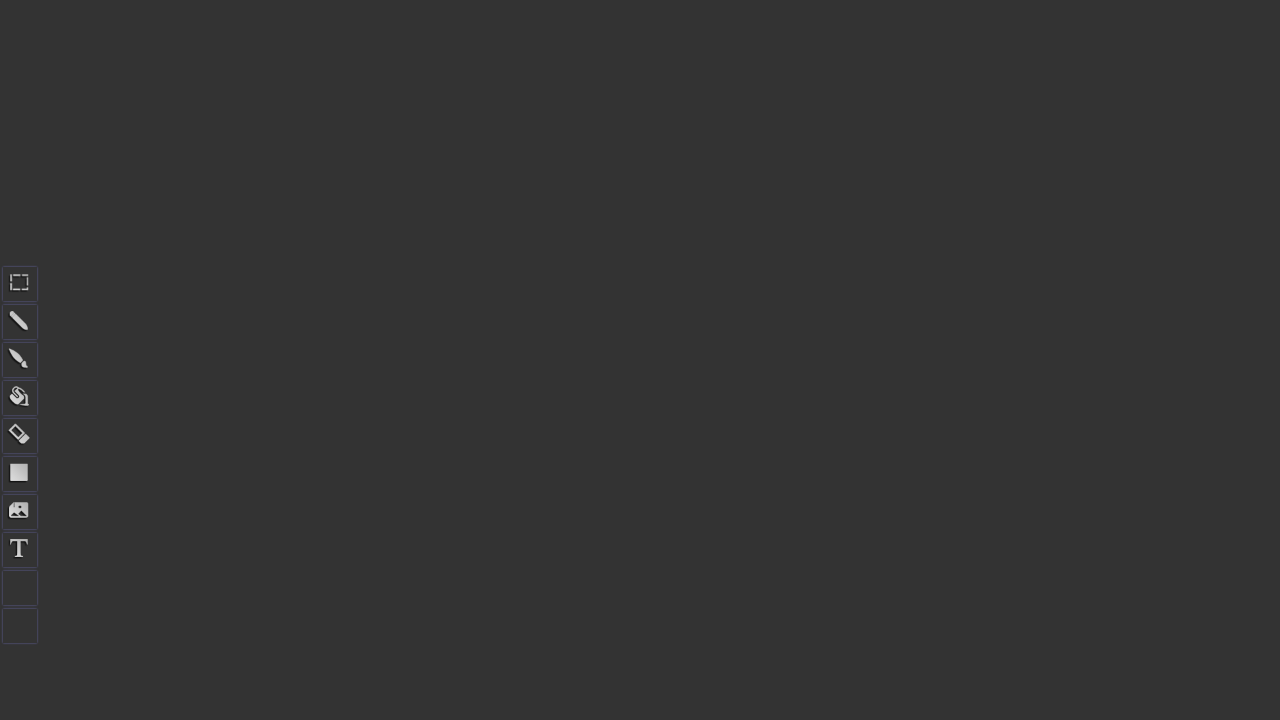

Drew diagonal line completing the second pattern at (450, 2315)
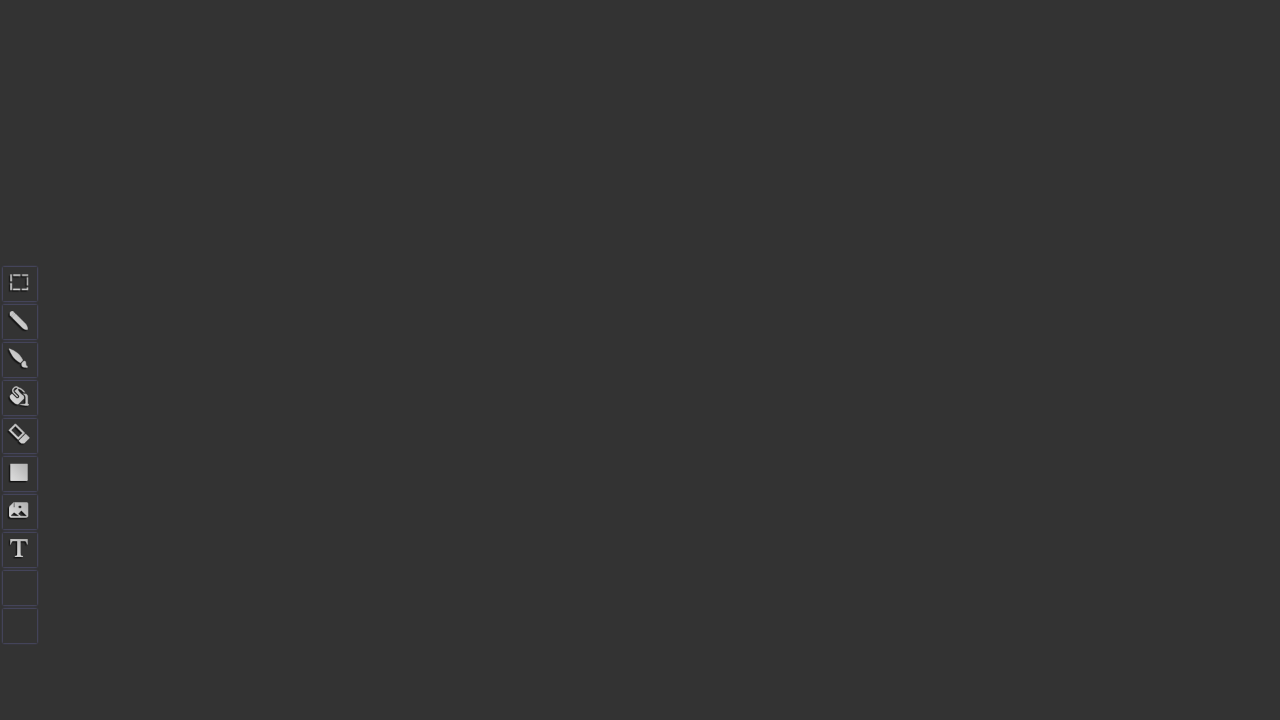

Released mouse button after completing second pattern at (450, 2315)
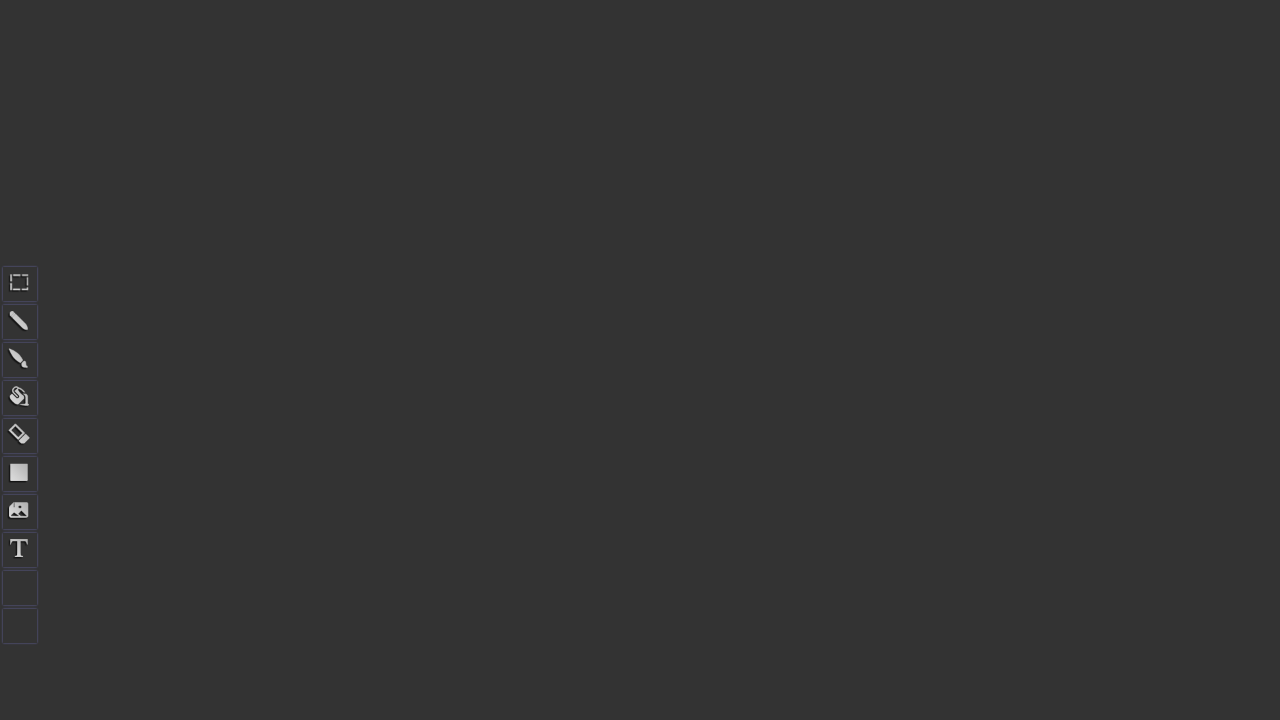

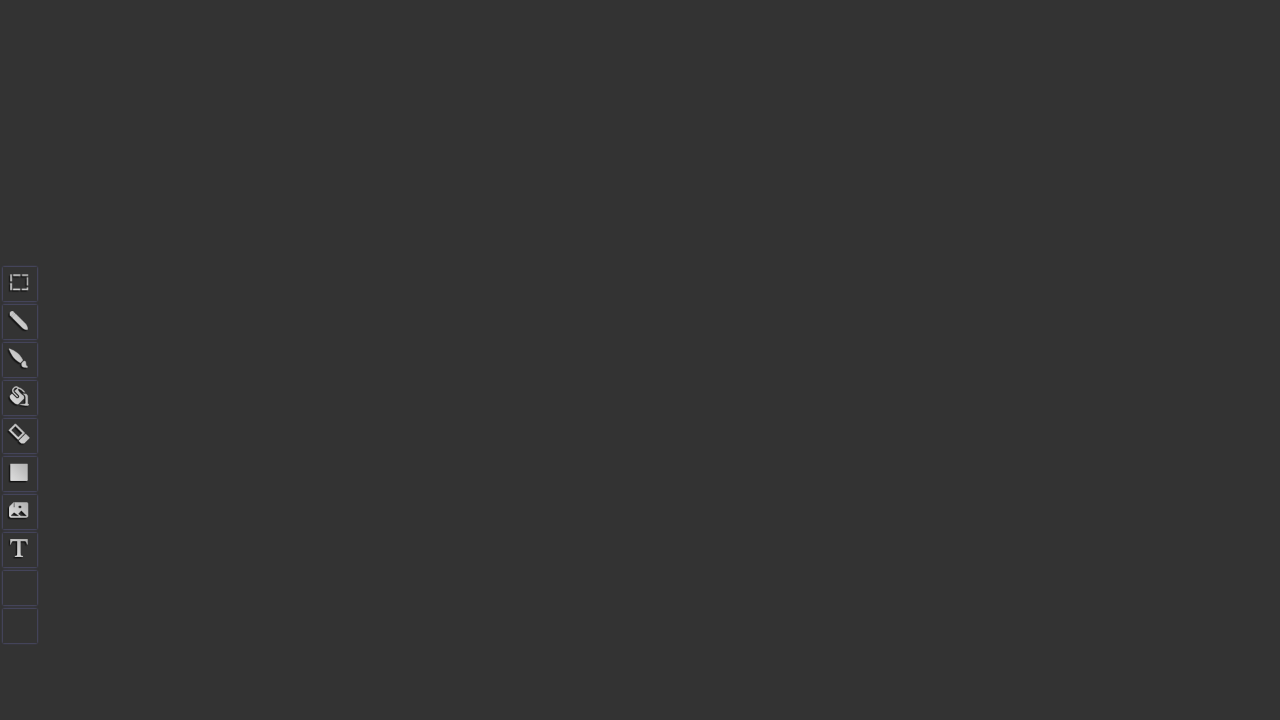